Tests login form validation by entering a valid username but invalid password and verifying the error message

Starting URL: http://the-internet.herokuapp.com/login

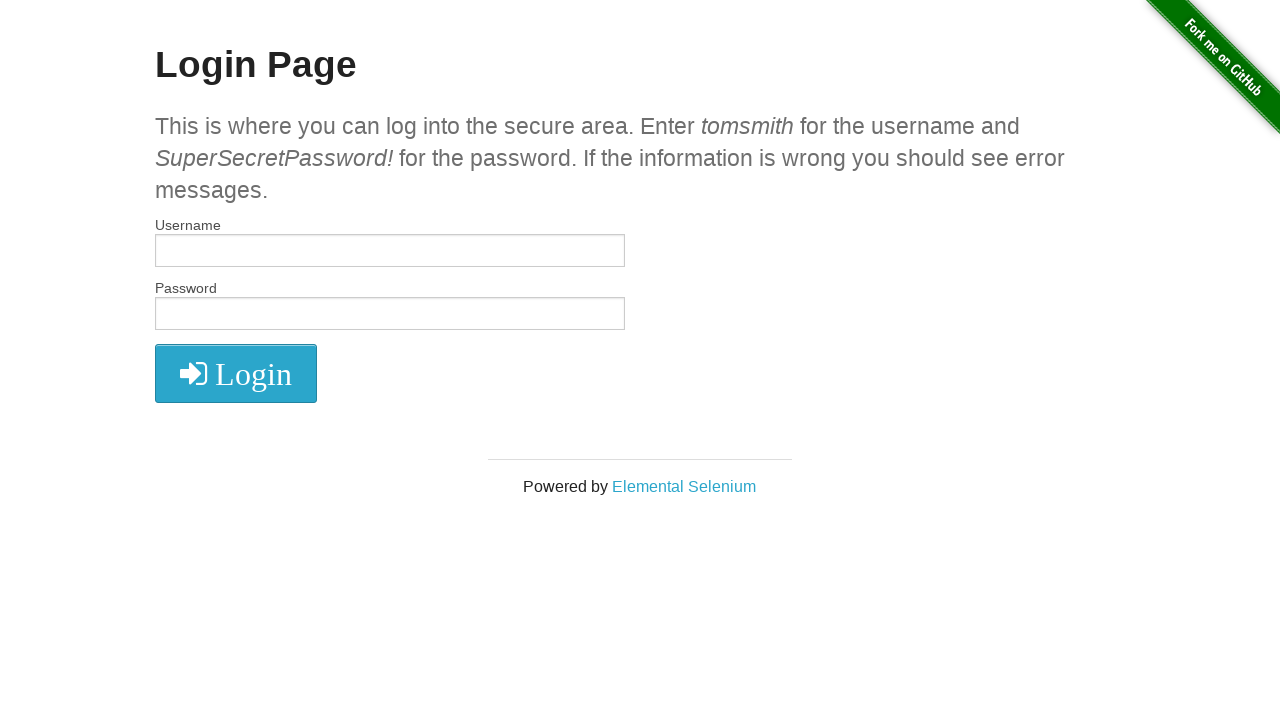

Filled username field with 'tomsmith' on #username
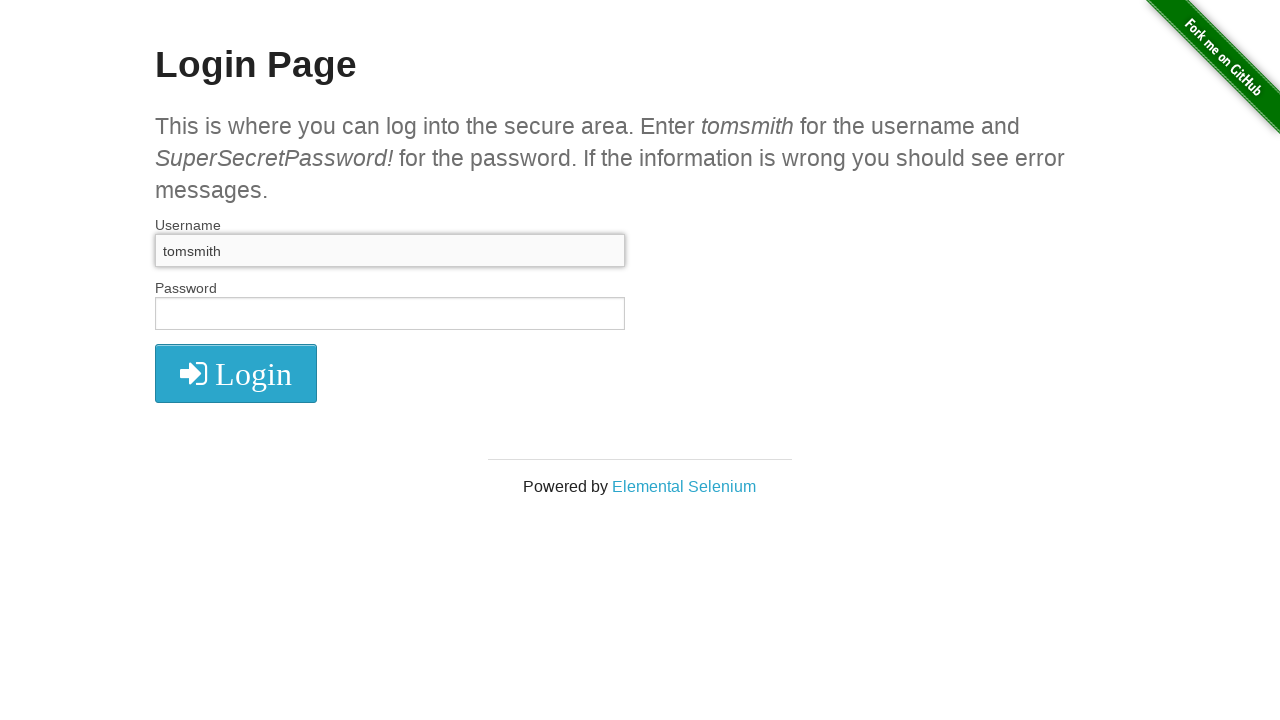

Filled password field with invalid password 'SuperSecretPassword' on #password
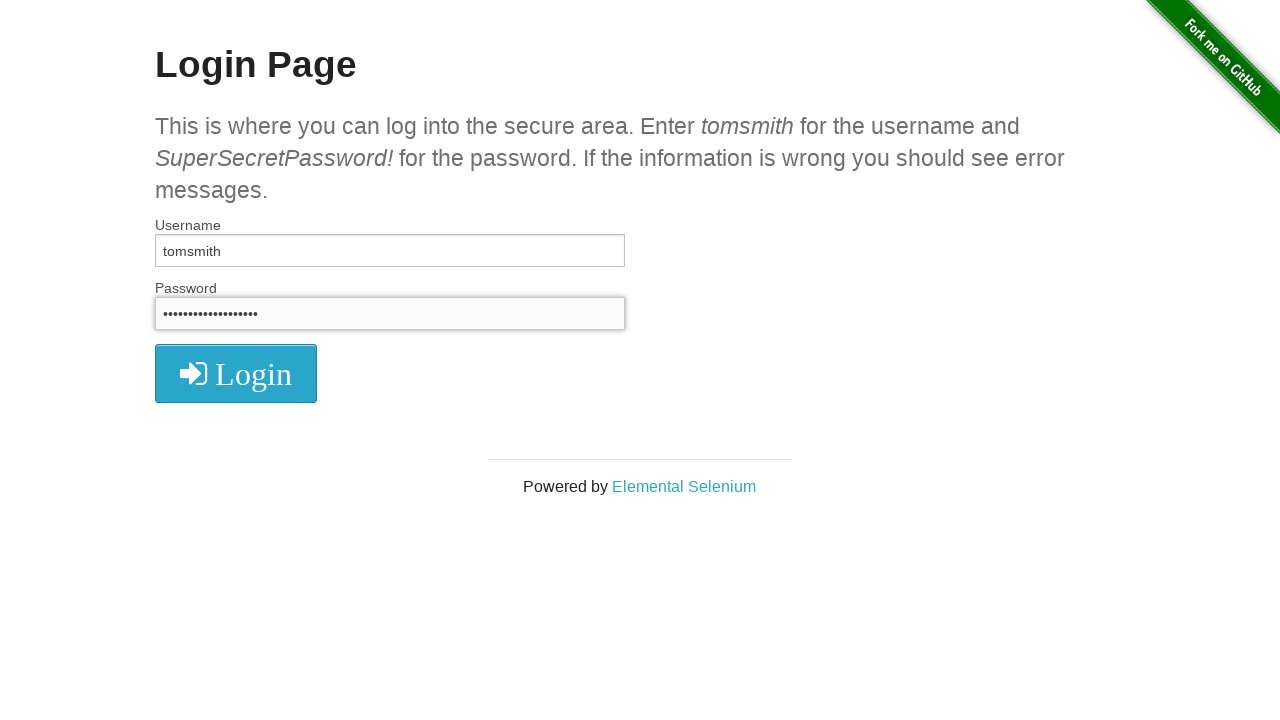

Submitted login form by pressing Enter on form[name='login']
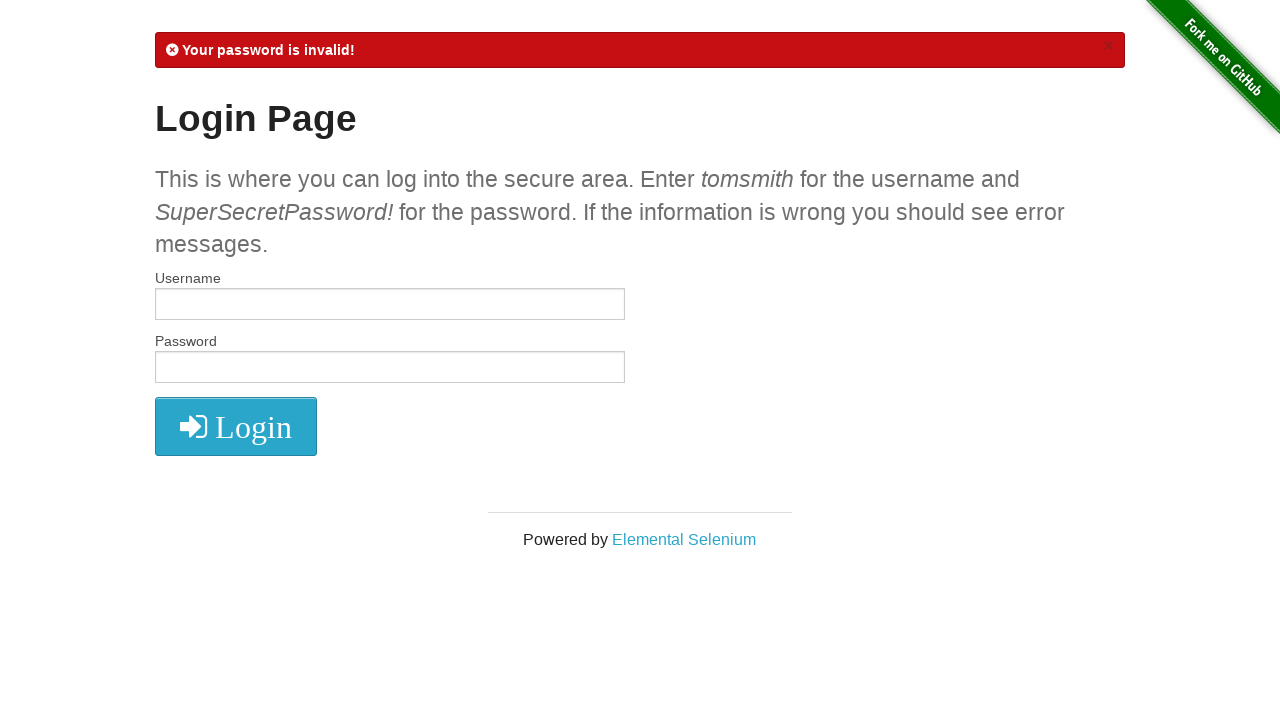

Error message appeared on login page
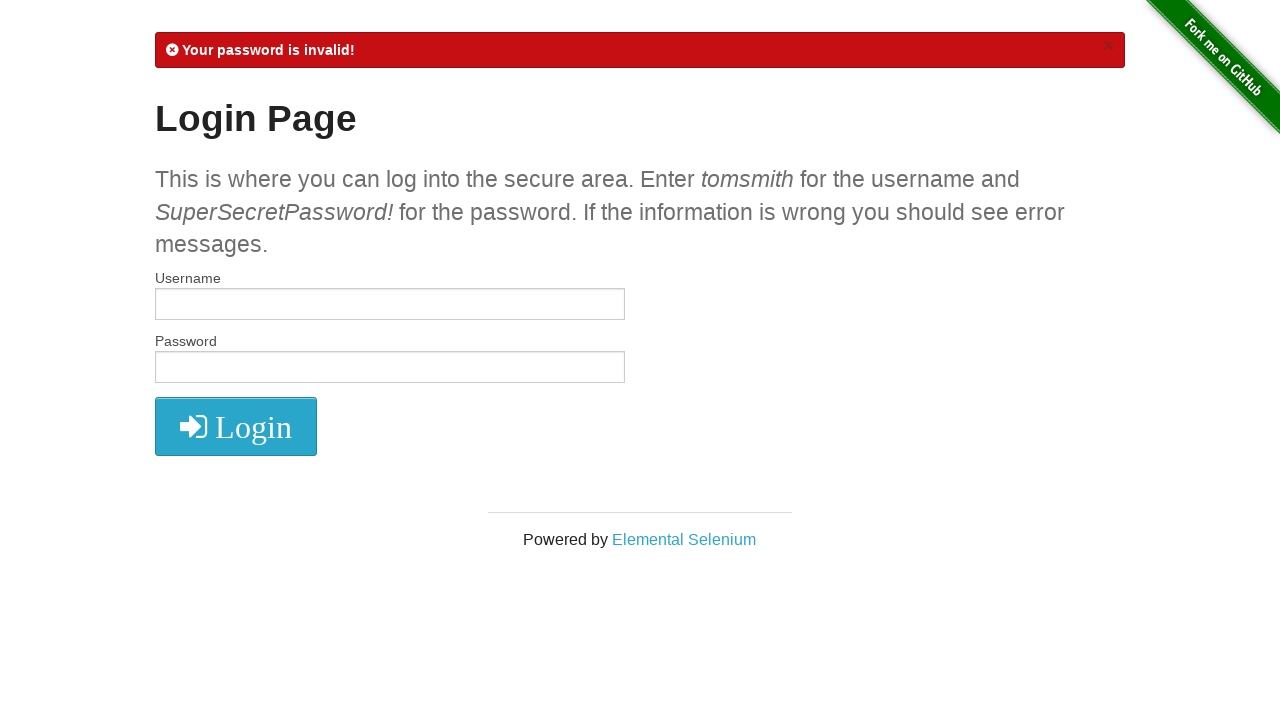

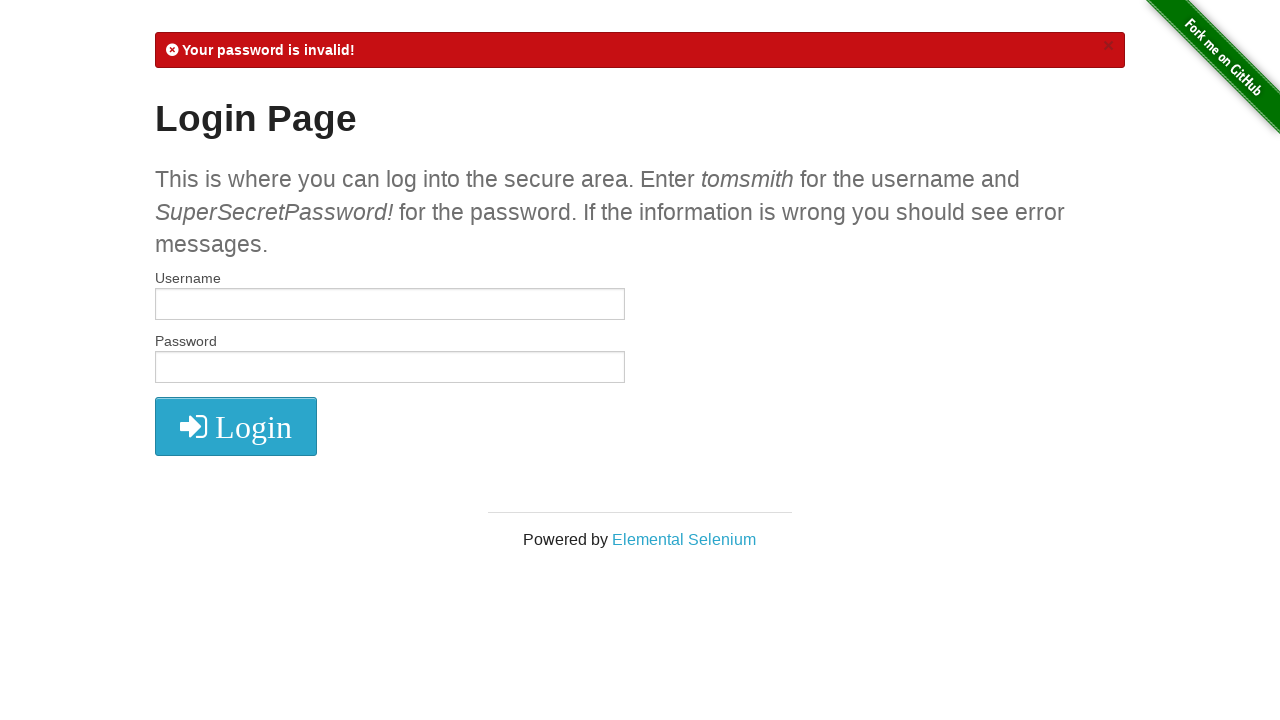